Tests prompt box by clicking the prompt button, entering text, and accepting it

Starting URL: https://testpages.herokuapp.com/styled/alerts/alert-test.html

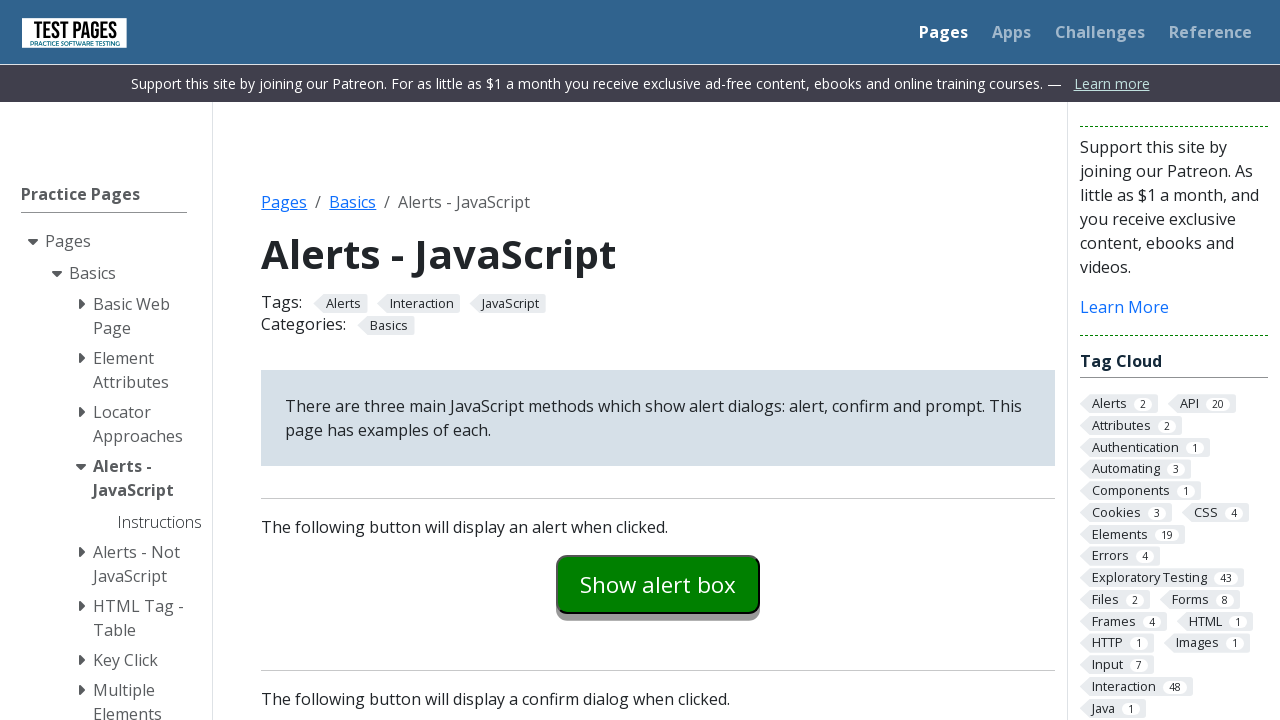

Set up dialog handler to accept prompt with text 'Selenium'
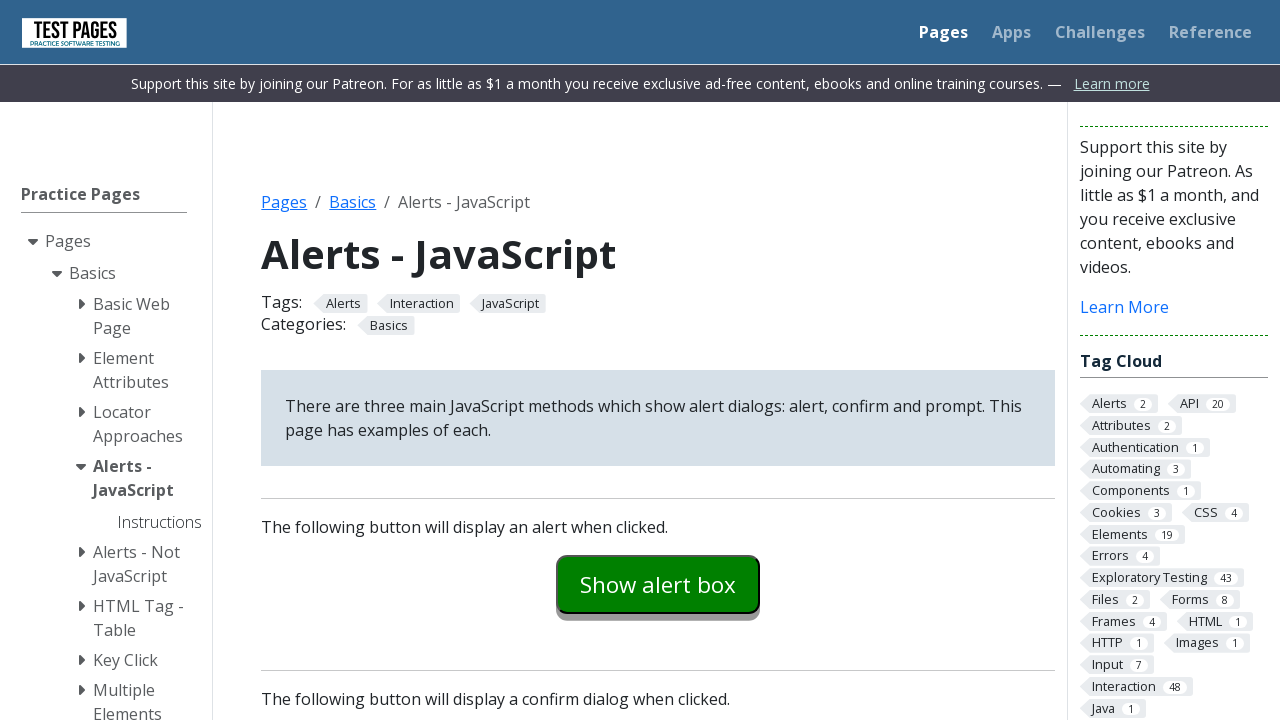

Clicked the prompt button at (658, 360) on #promptexample
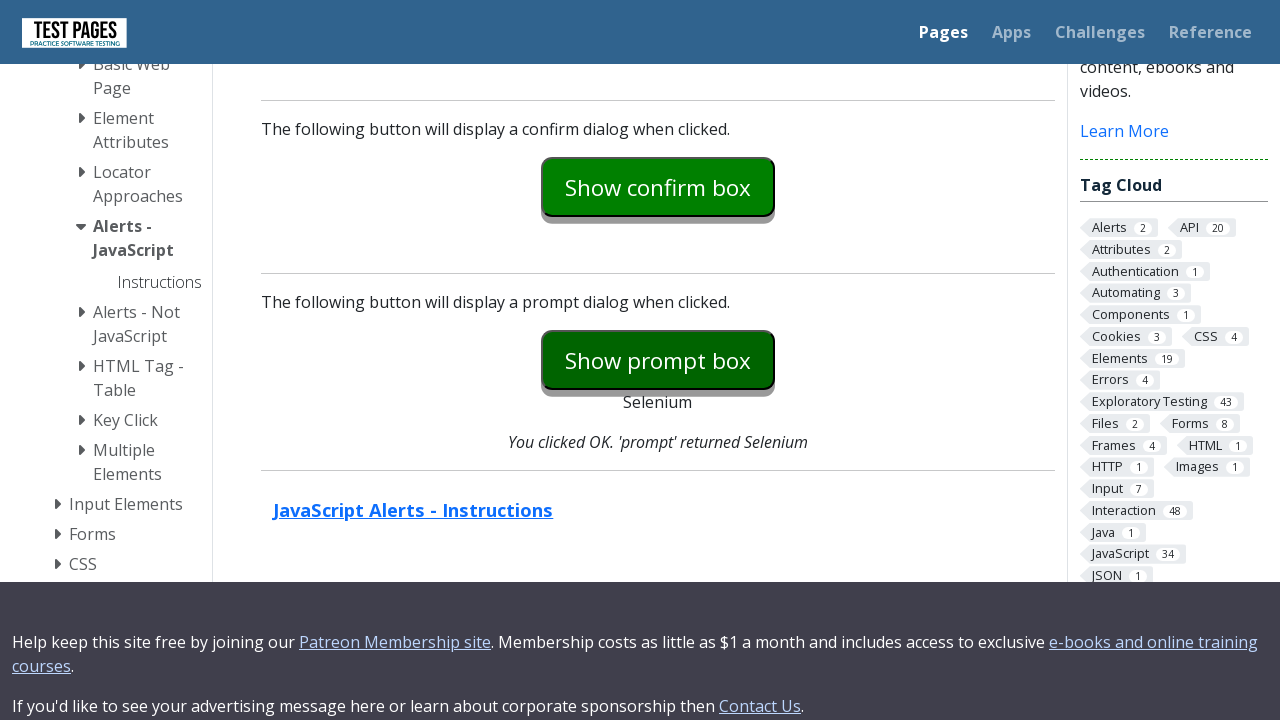

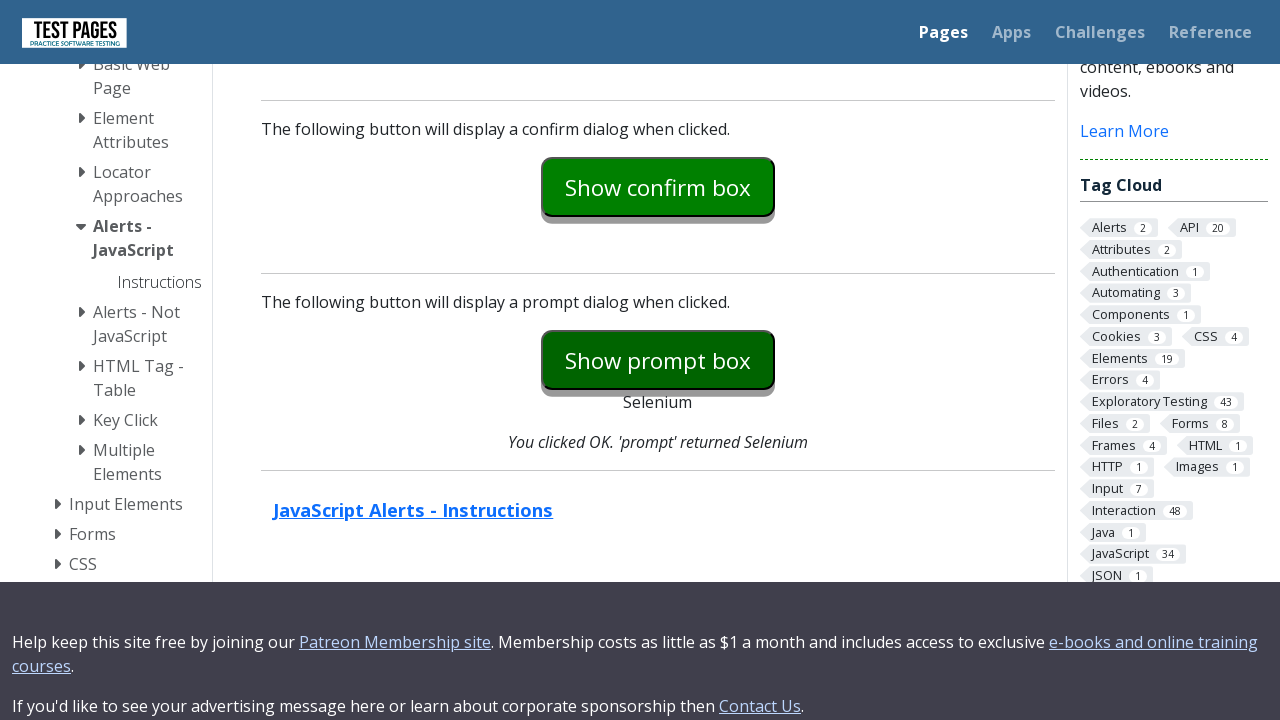